Tests JavaScript confirm dialog handling by clicking a button to trigger a confirm alert and then dismissing it

Starting URL: http://the-internet.herokuapp.com/javascript_alerts

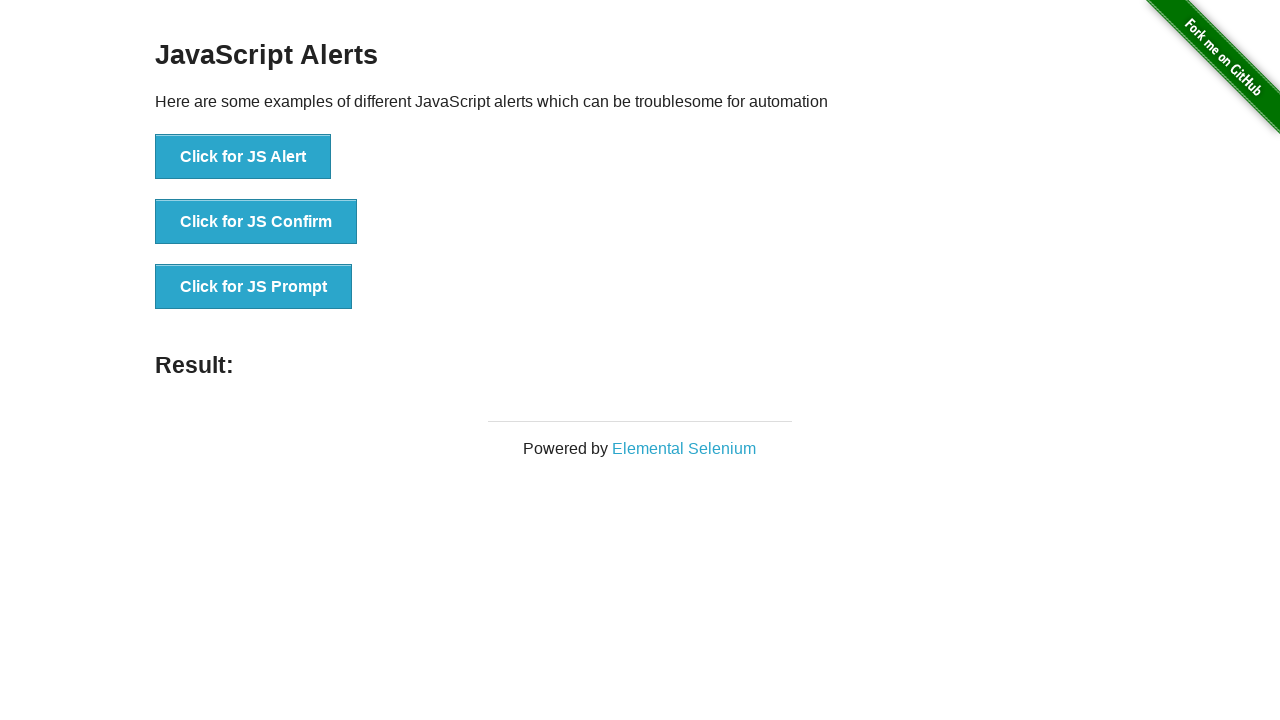

Clicked JS Confirm button to trigger confirm dialog at (256, 222) on button[onclick='jsConfirm()']
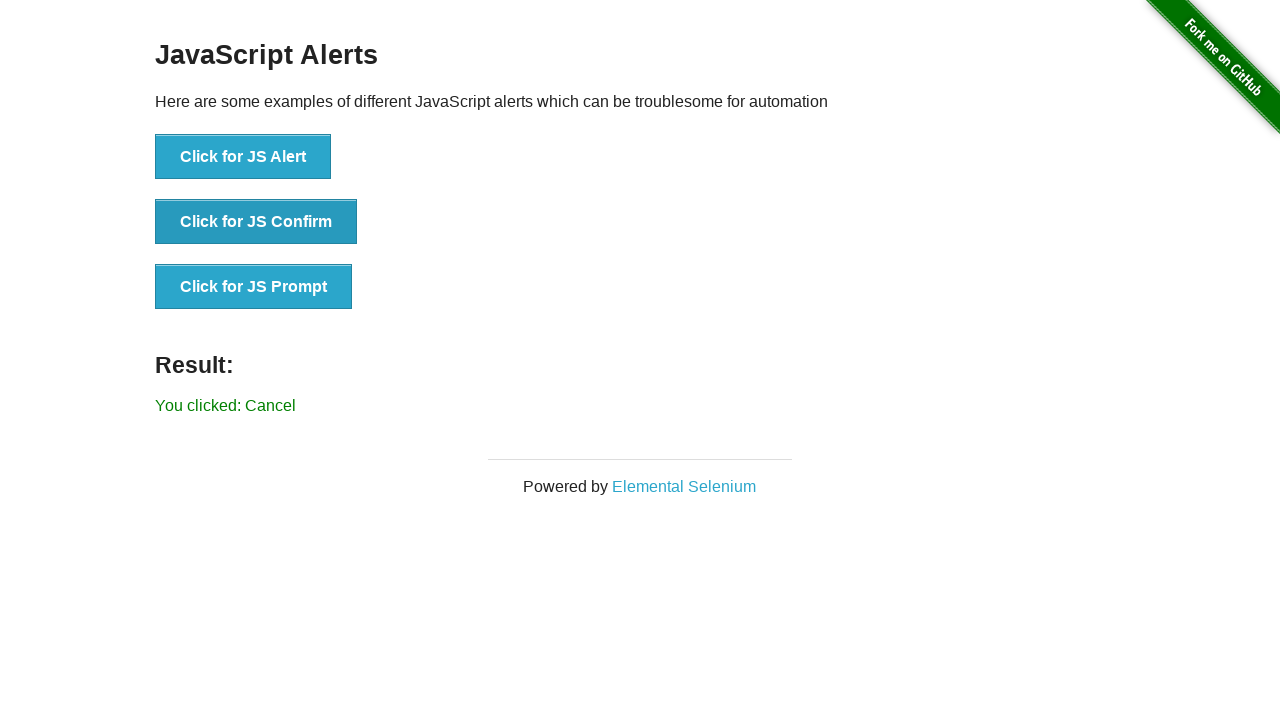

Registered dialog handler to dismiss confirm dialogs
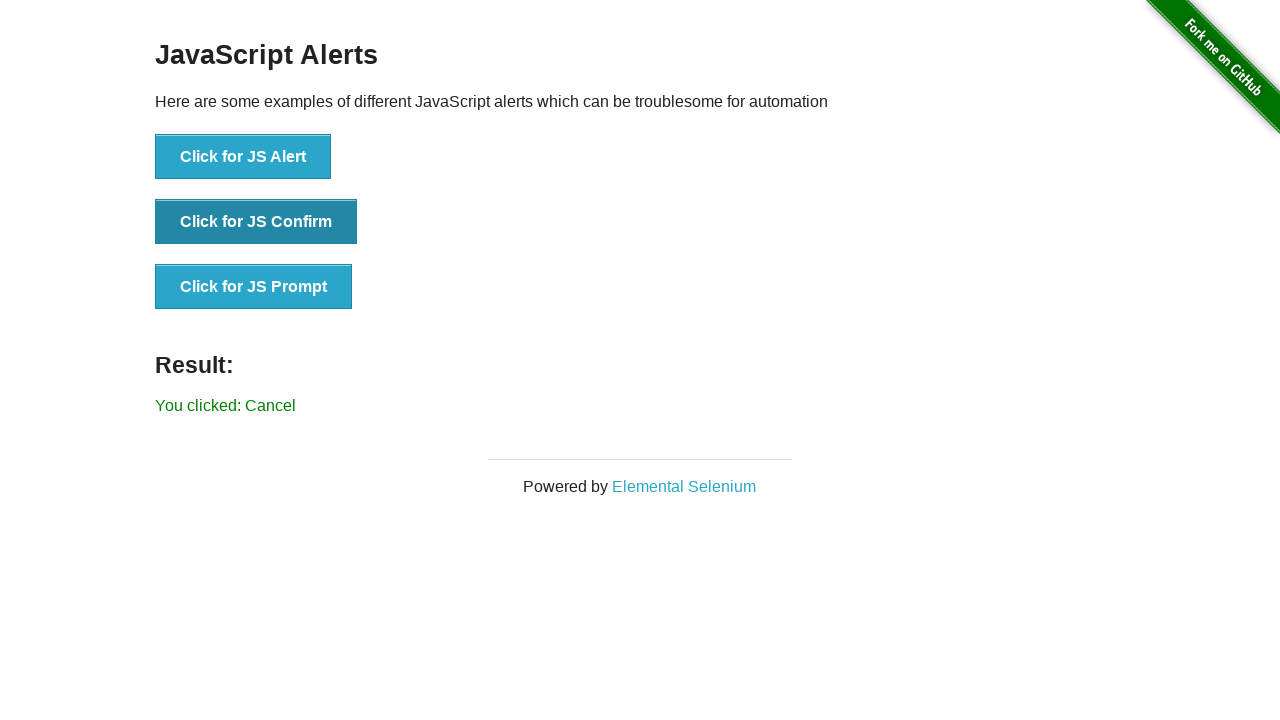

Clicked JS Confirm button again with dialog handler in place at (256, 222) on button[onclick='jsConfirm()']
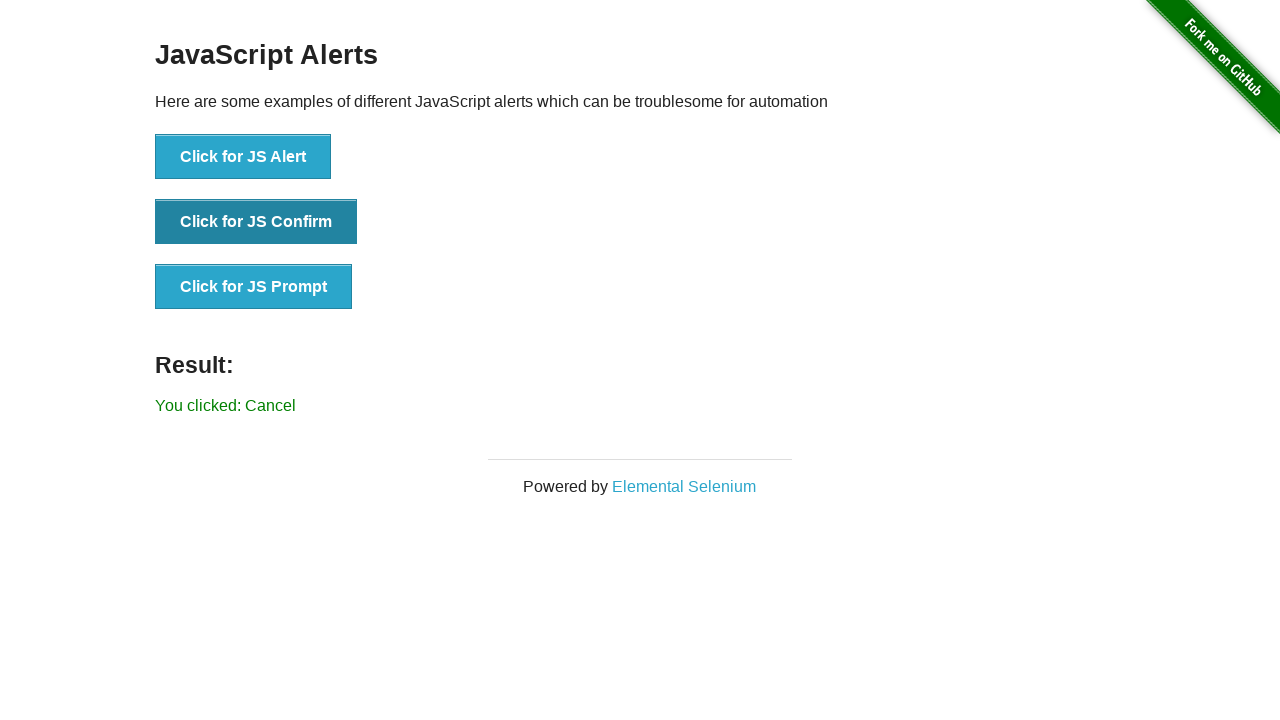

Result element loaded after dismissing confirm dialog
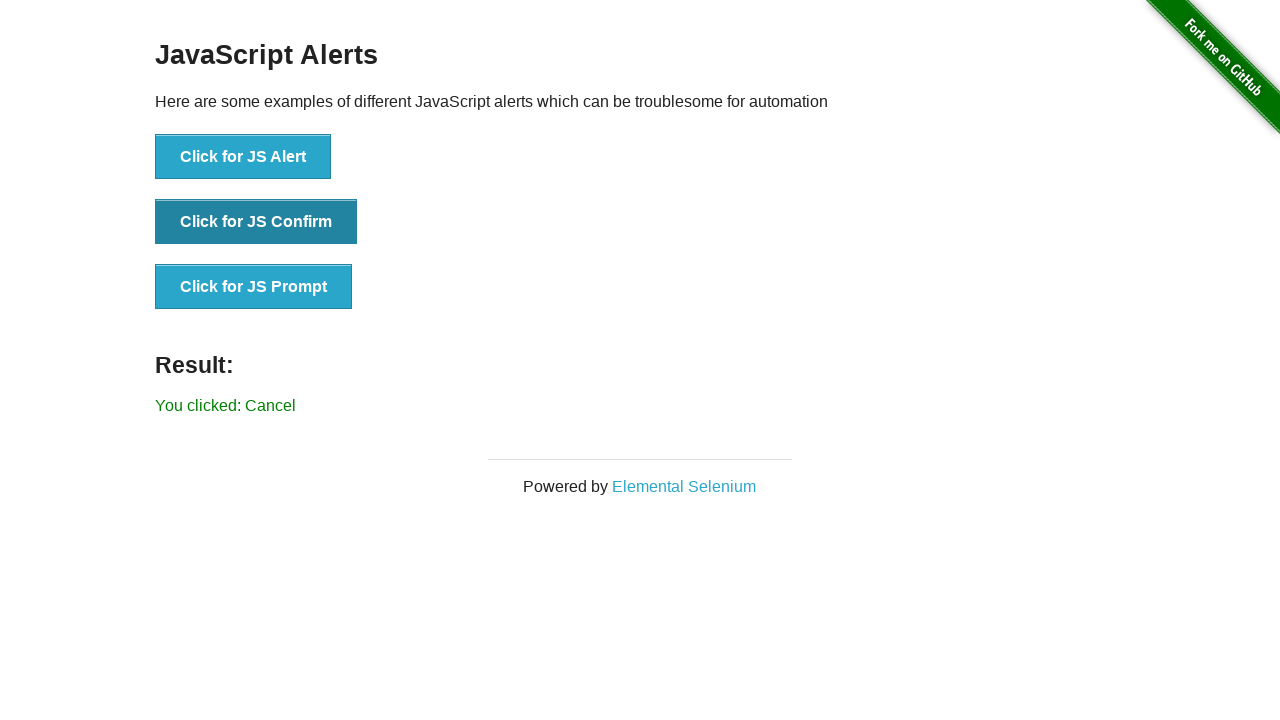

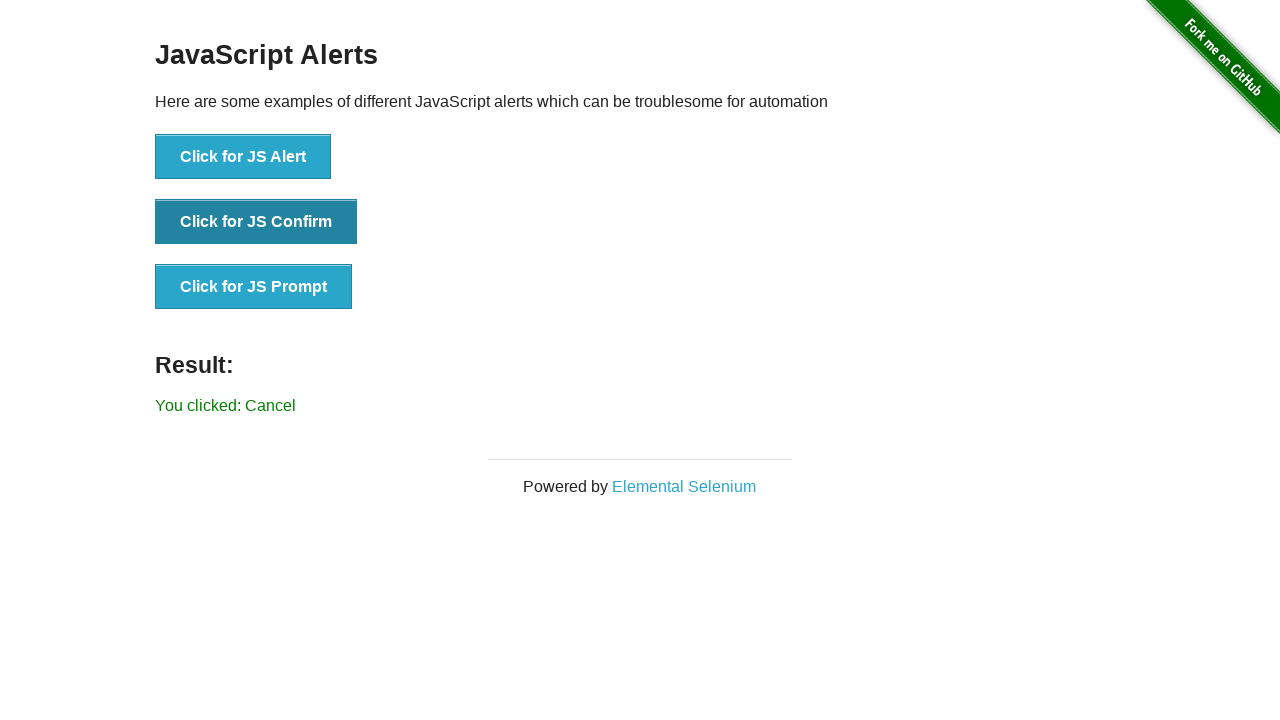